Performs a drag and drop operation by dragging an element to a specific offset position.

Starting URL: https://crossbrowsertesting.github.io/drag-and-drop

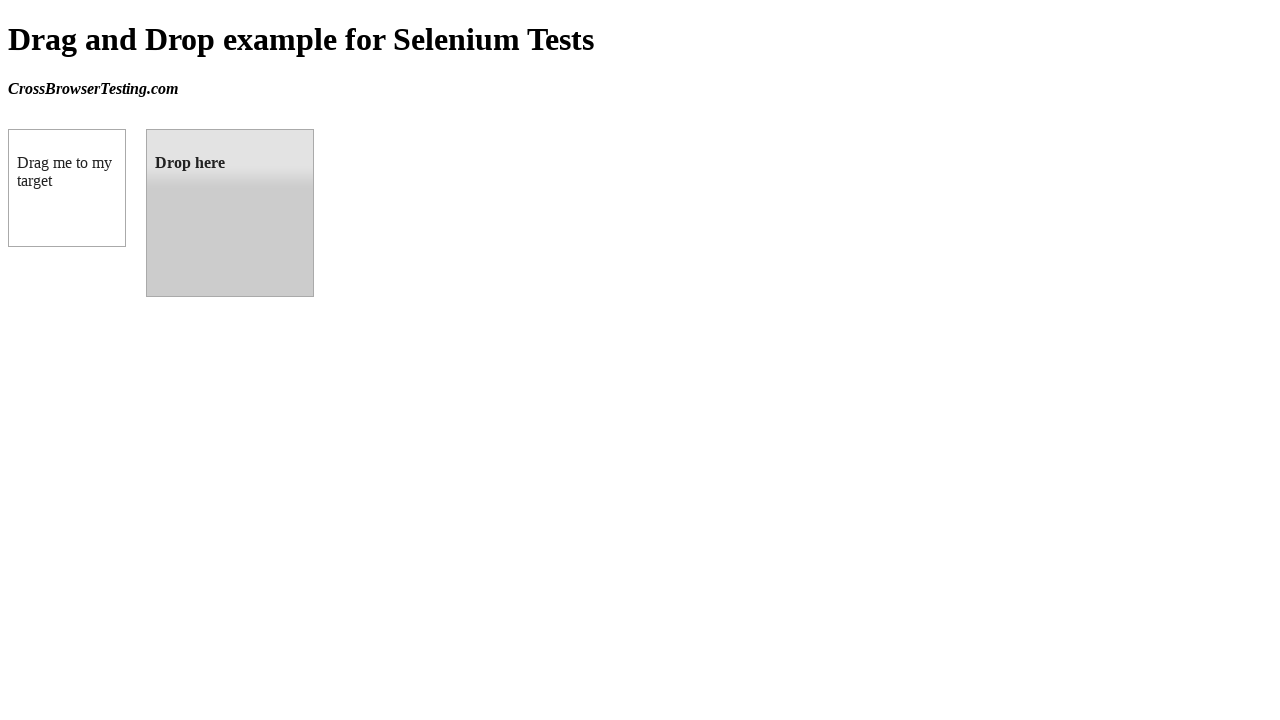

Navigated to drag and drop test page
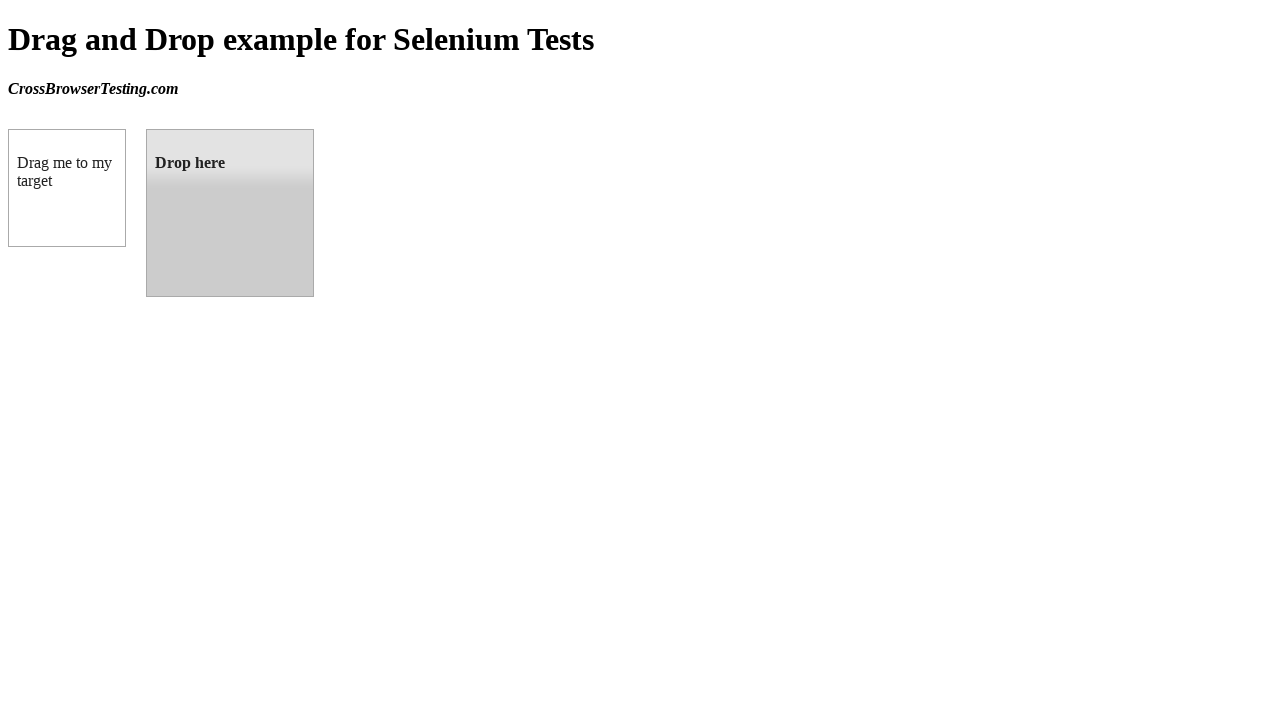

Located draggable source element
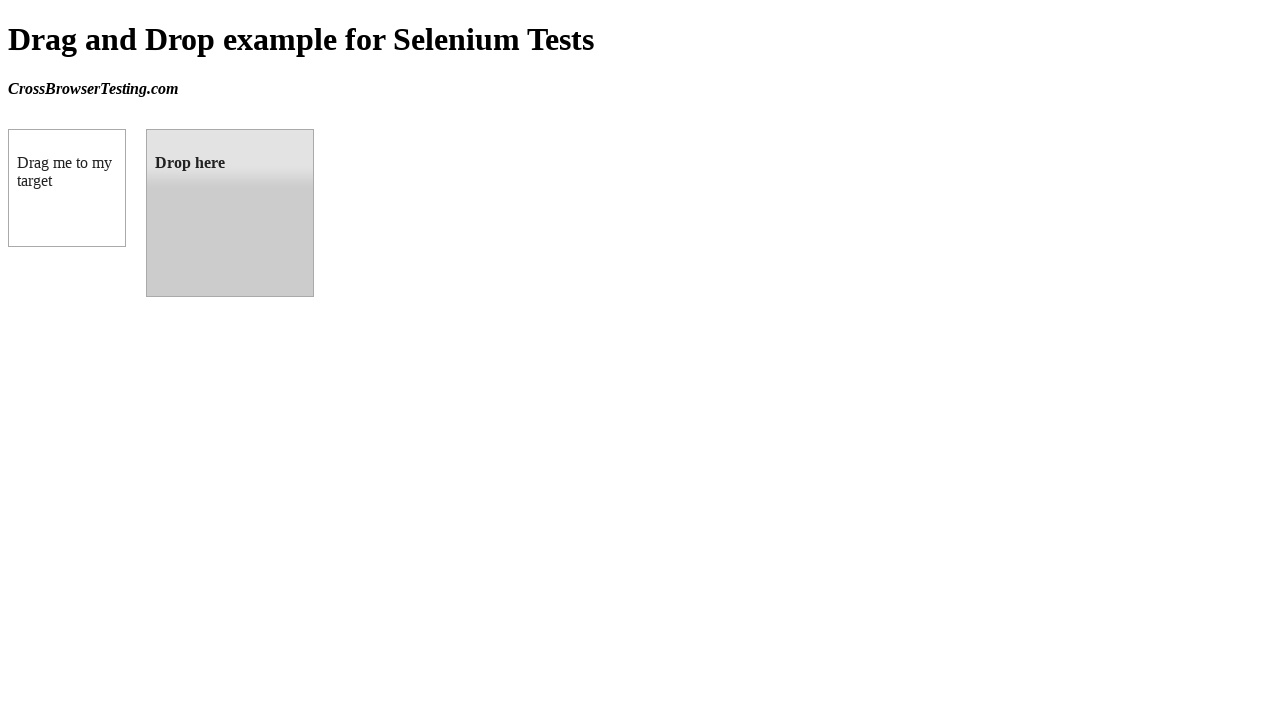

Located droppable target element
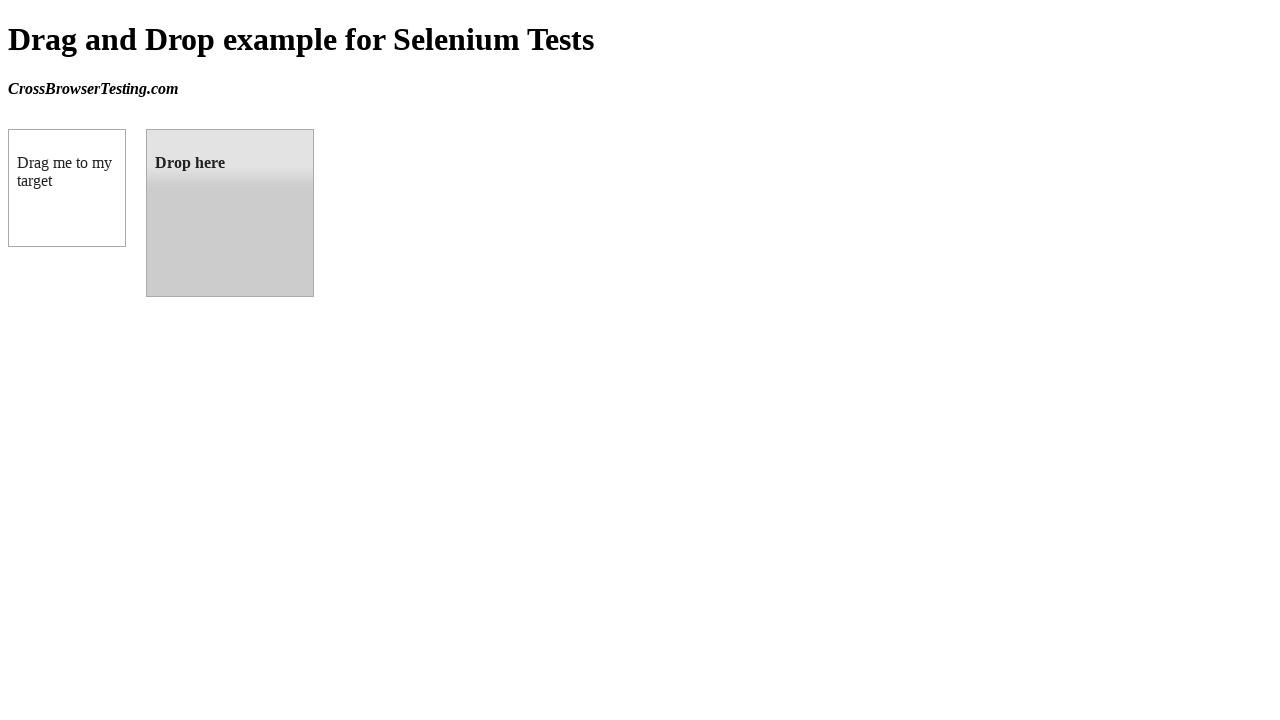

Retrieved target element bounding box position
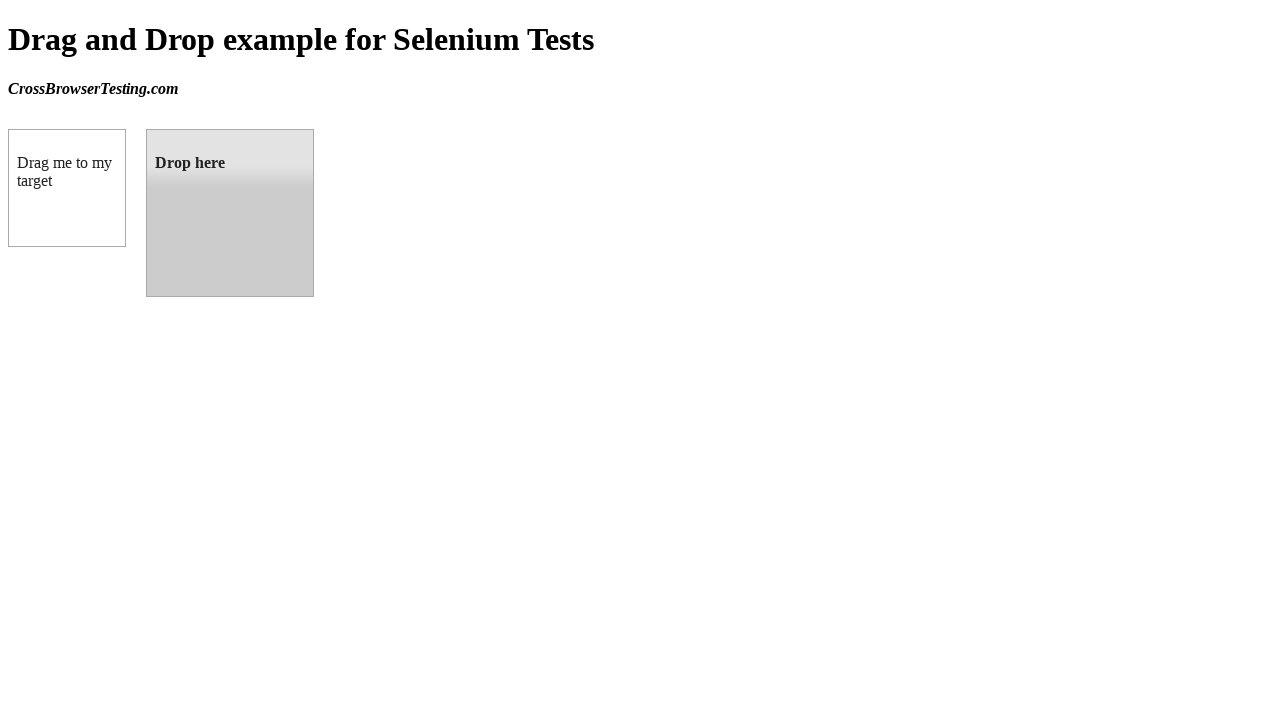

Performed drag and drop operation from source to target element at (230, 213)
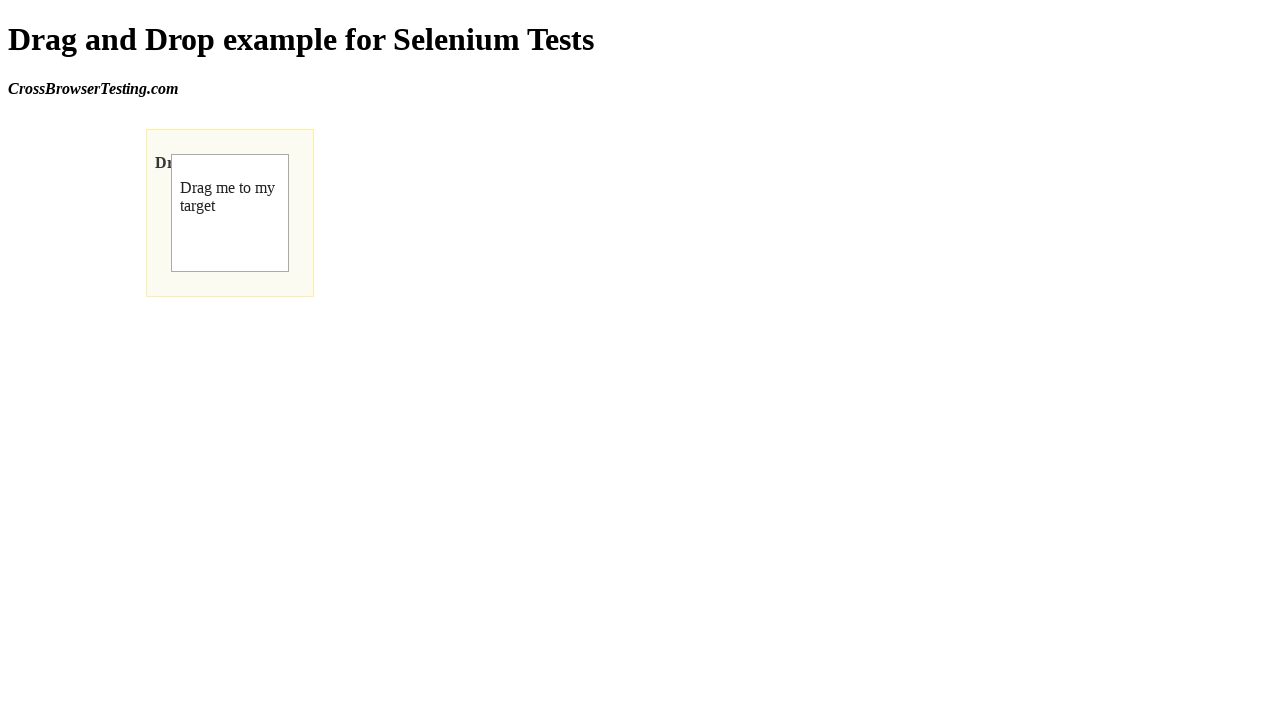

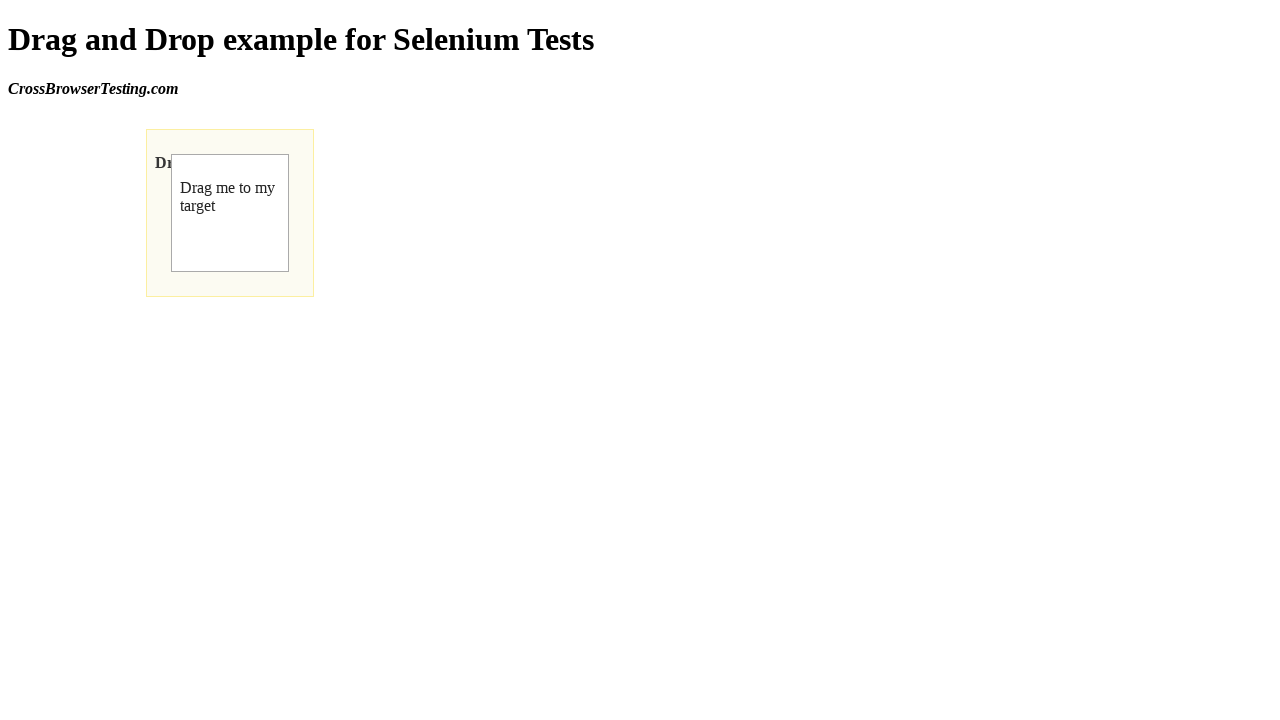